Tests checkbox functionality by checking both checkboxes and verifying their checked state

Starting URL: https://the-internet.herokuapp.com/checkboxes

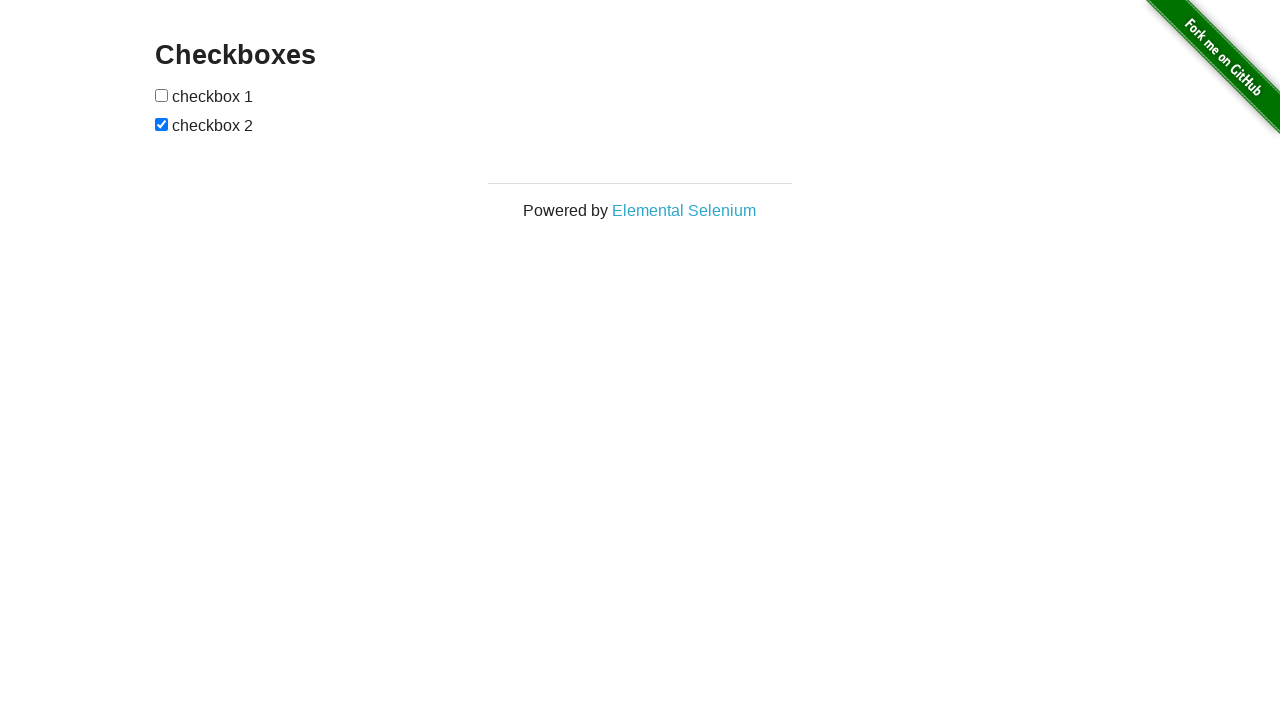

Waited for page to load with networkidle state
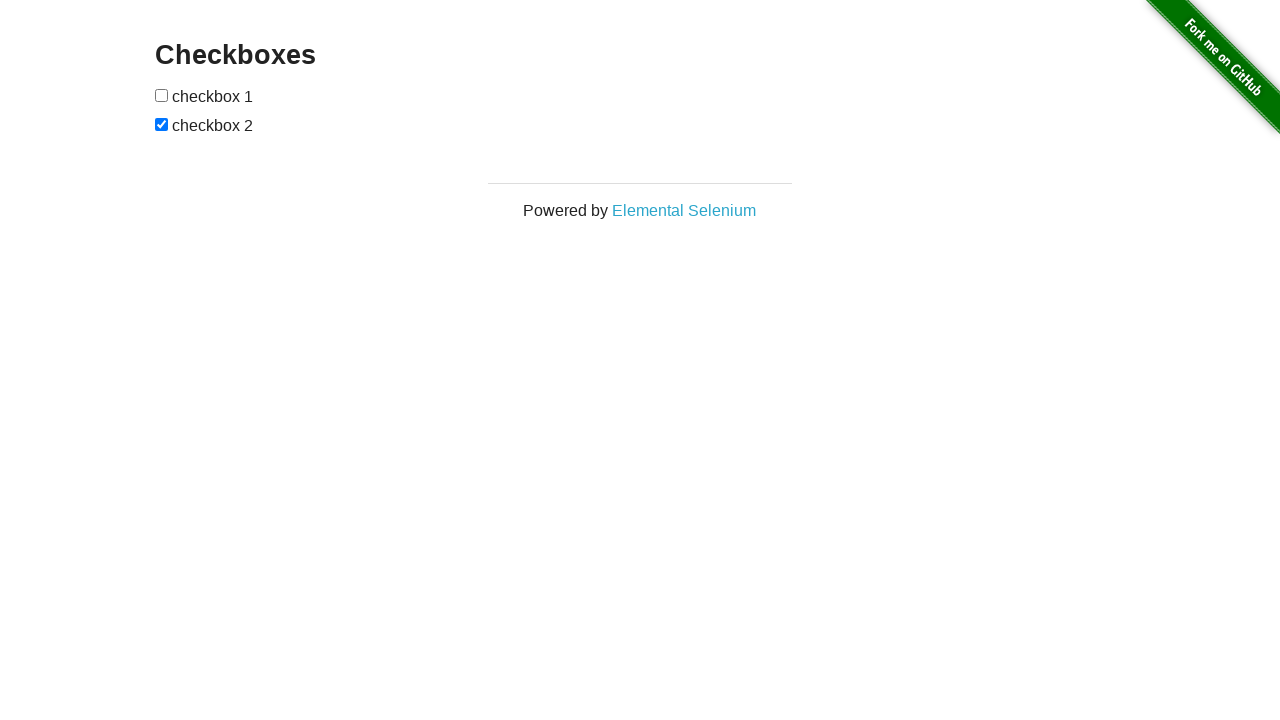

Checked the first checkbox at (162, 95) on xpath=//input[1]
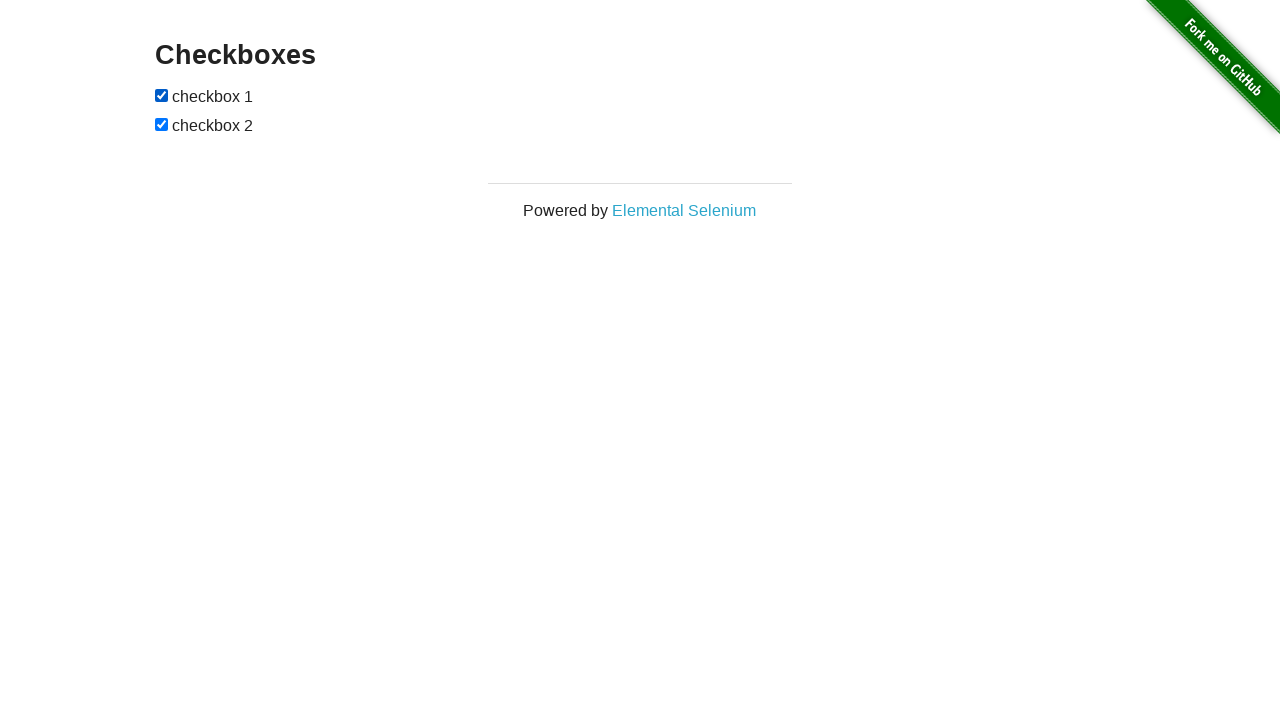

Checked the second checkbox on xpath=//input[2]
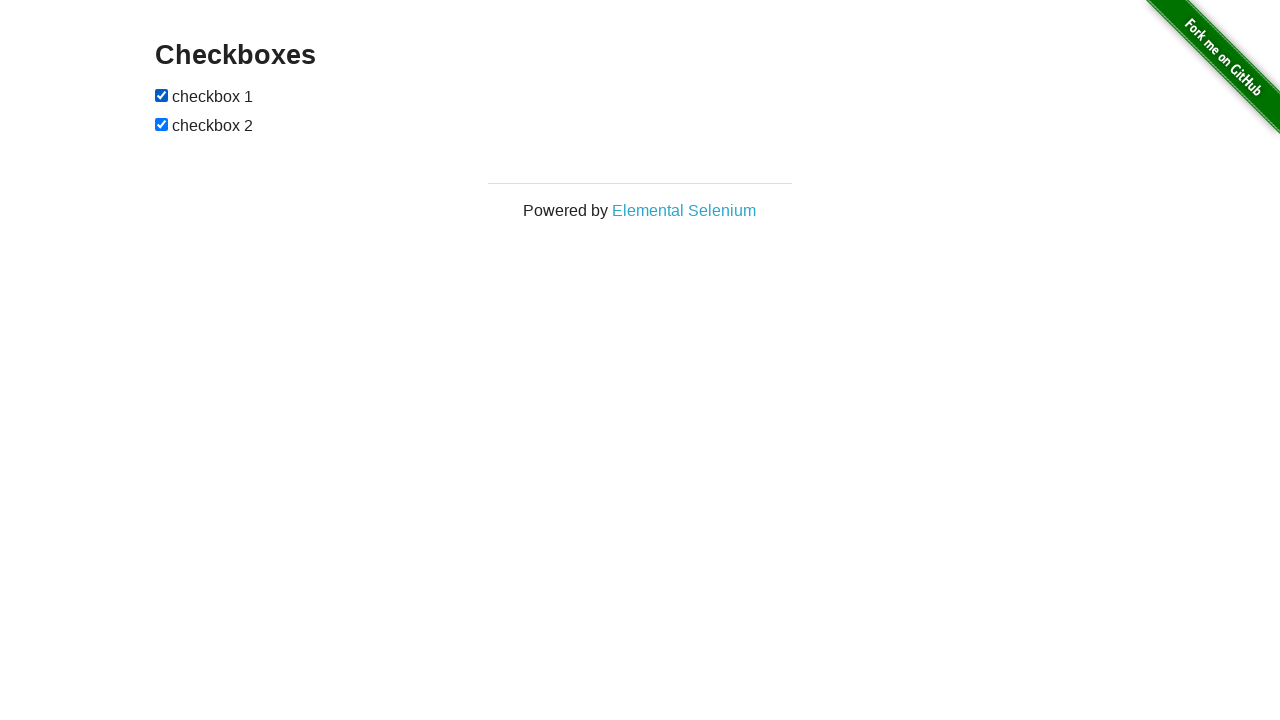

Verified that the first checkbox is checked
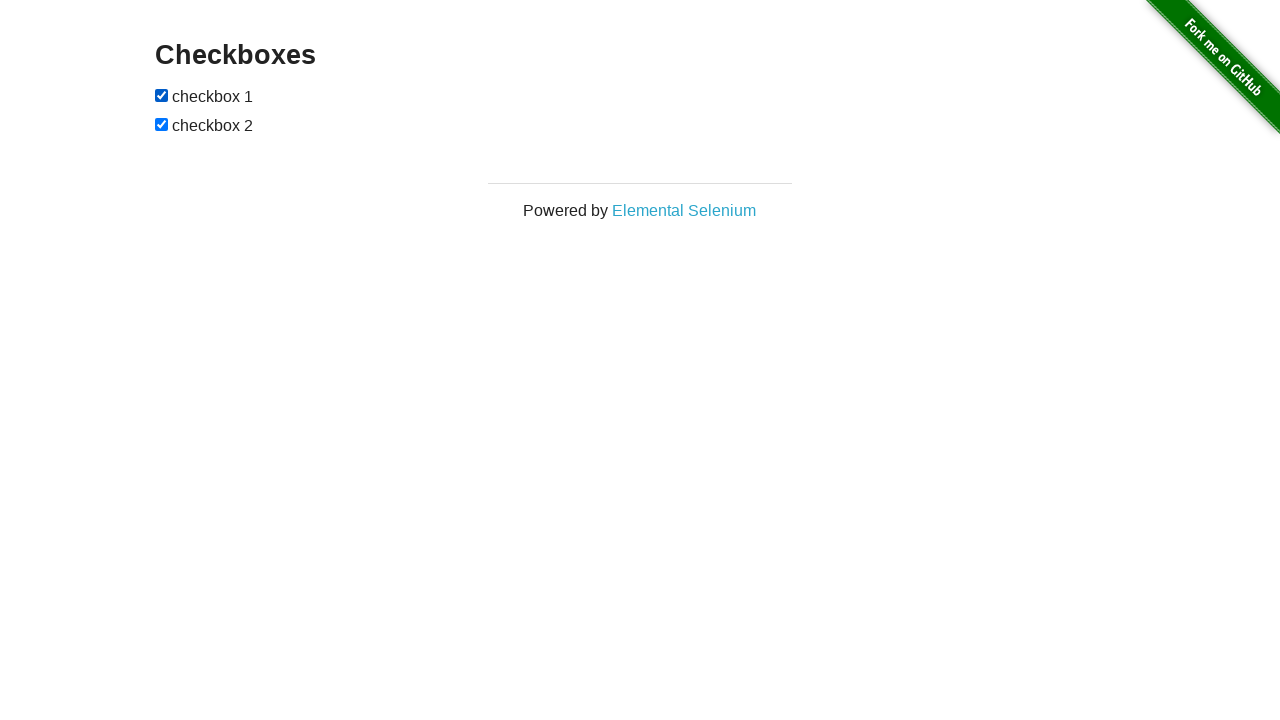

Verified that the second checkbox is checked
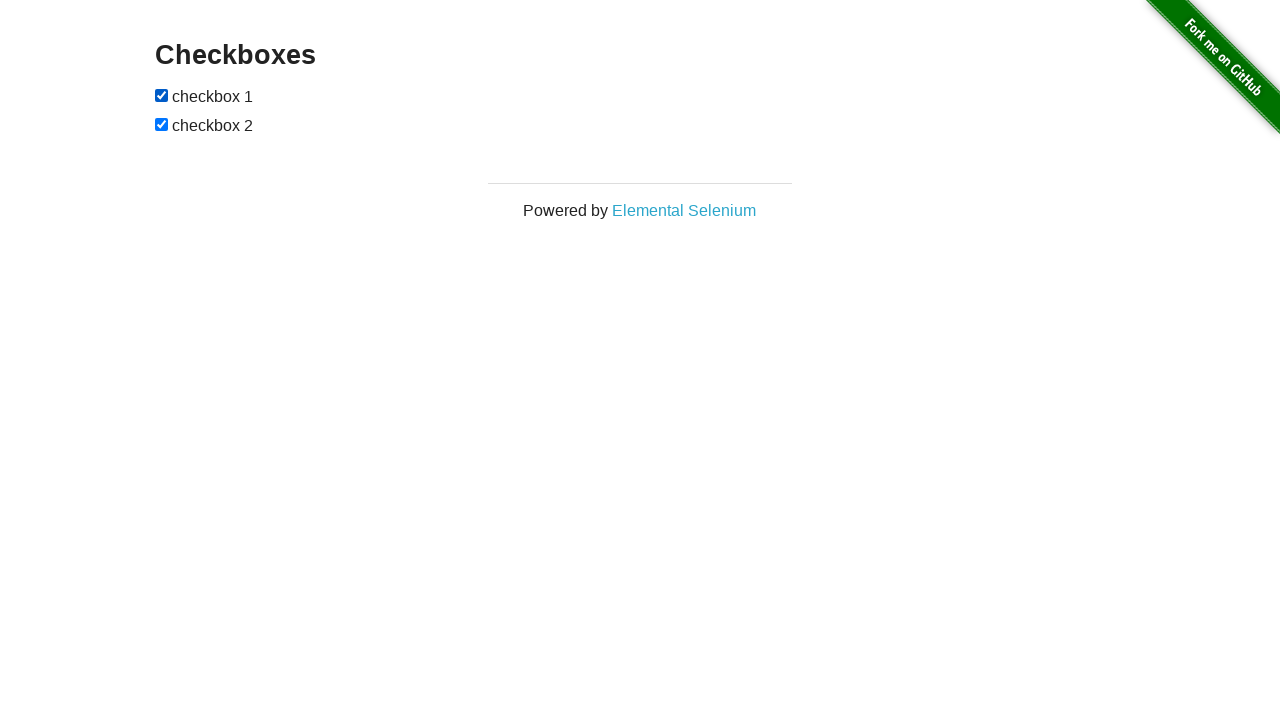

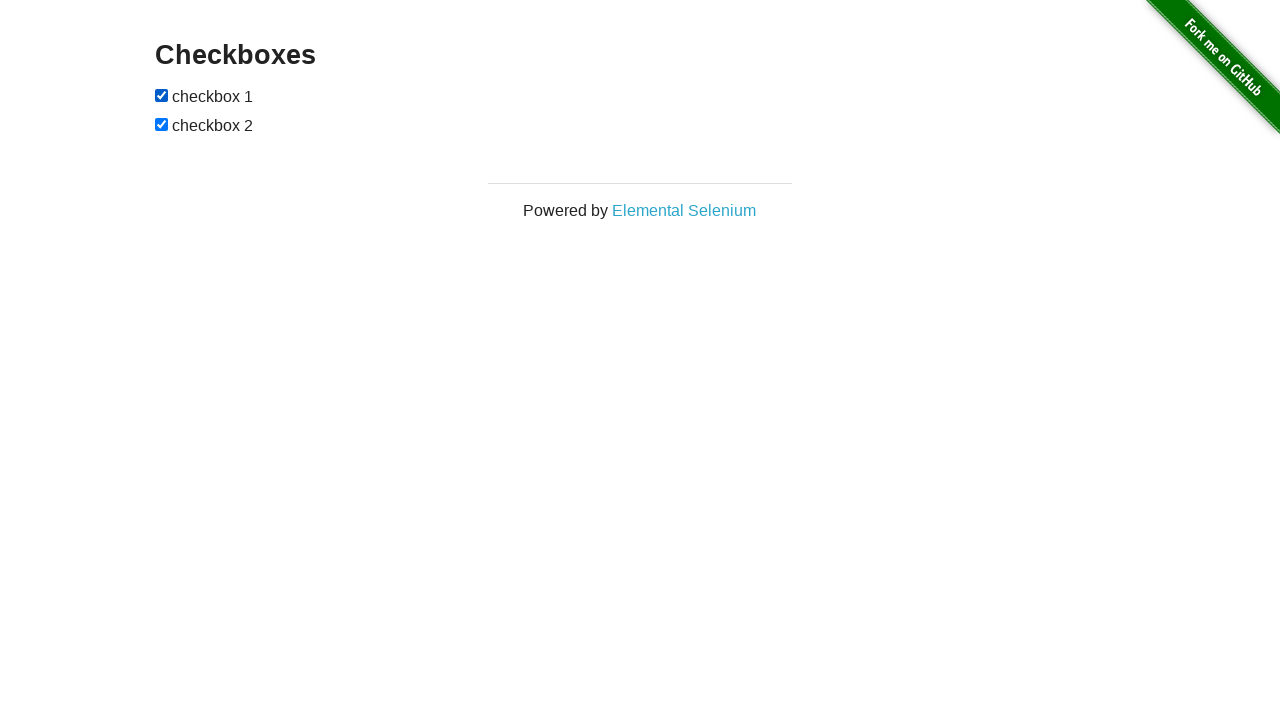